Tests adding a product to cart and verifying the cart price details

Starting URL: https://practice.automationtesting.in/

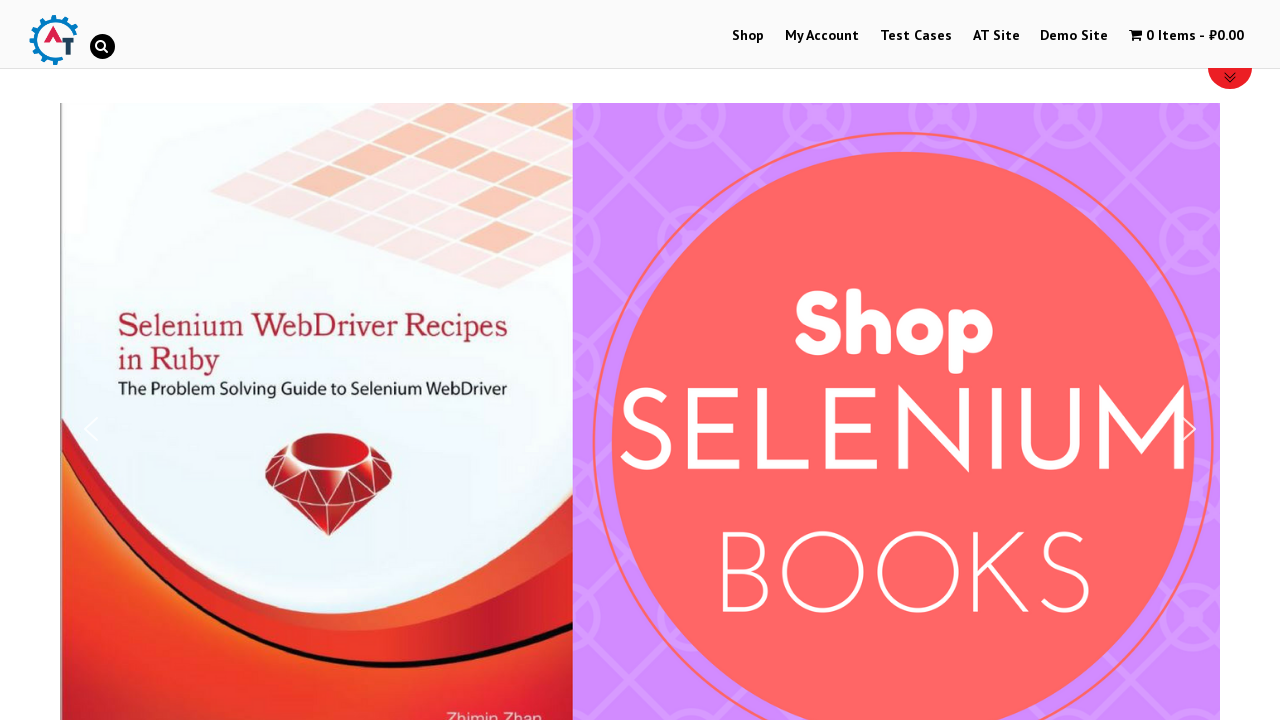

Clicked on shop menu item to navigate to shop at (748, 36) on #menu-item-40 a
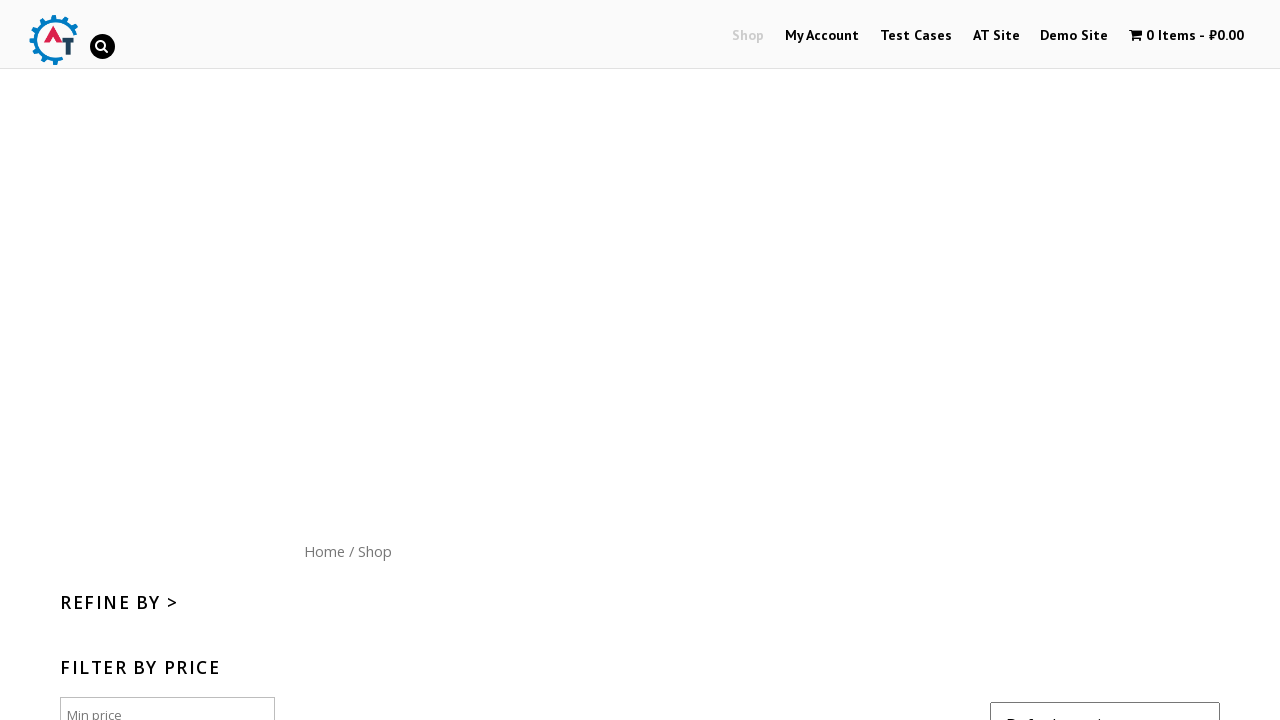

Scrolled down 300px to view products
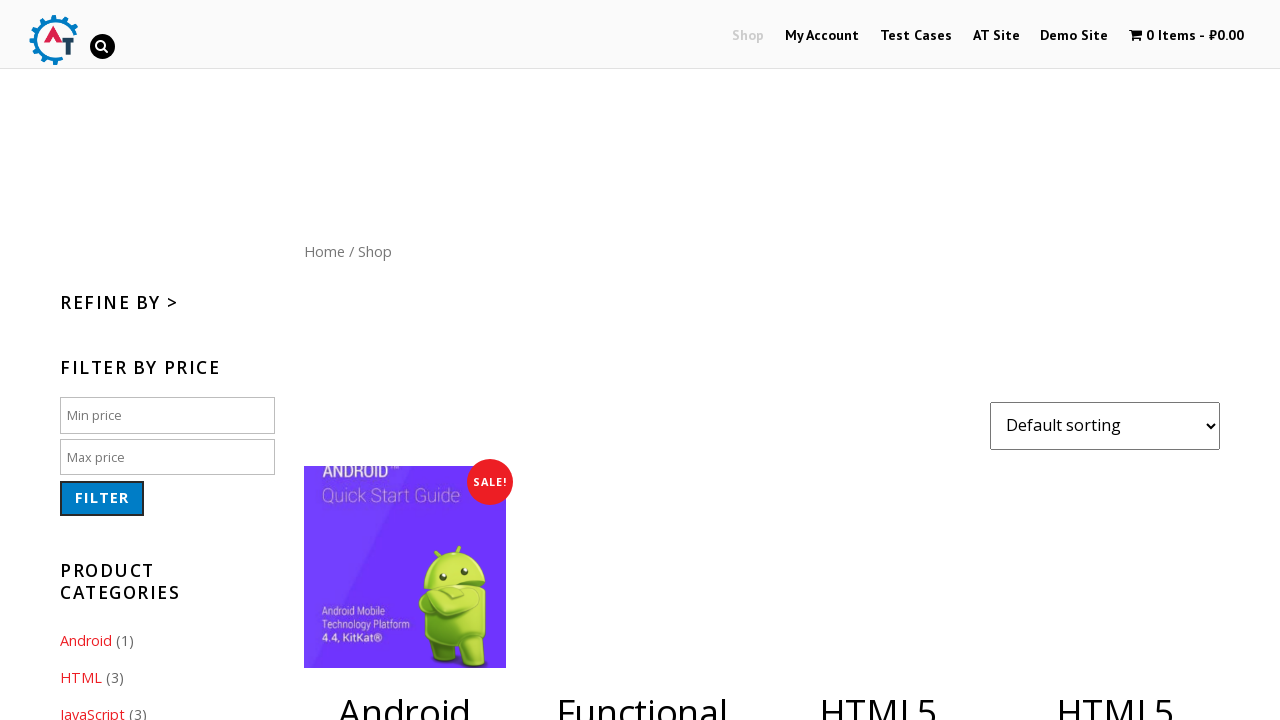

Clicked 'Add to Cart' button on 6th product at (641, 360) on ul.products.masonry-done li:nth-child(6) a.button
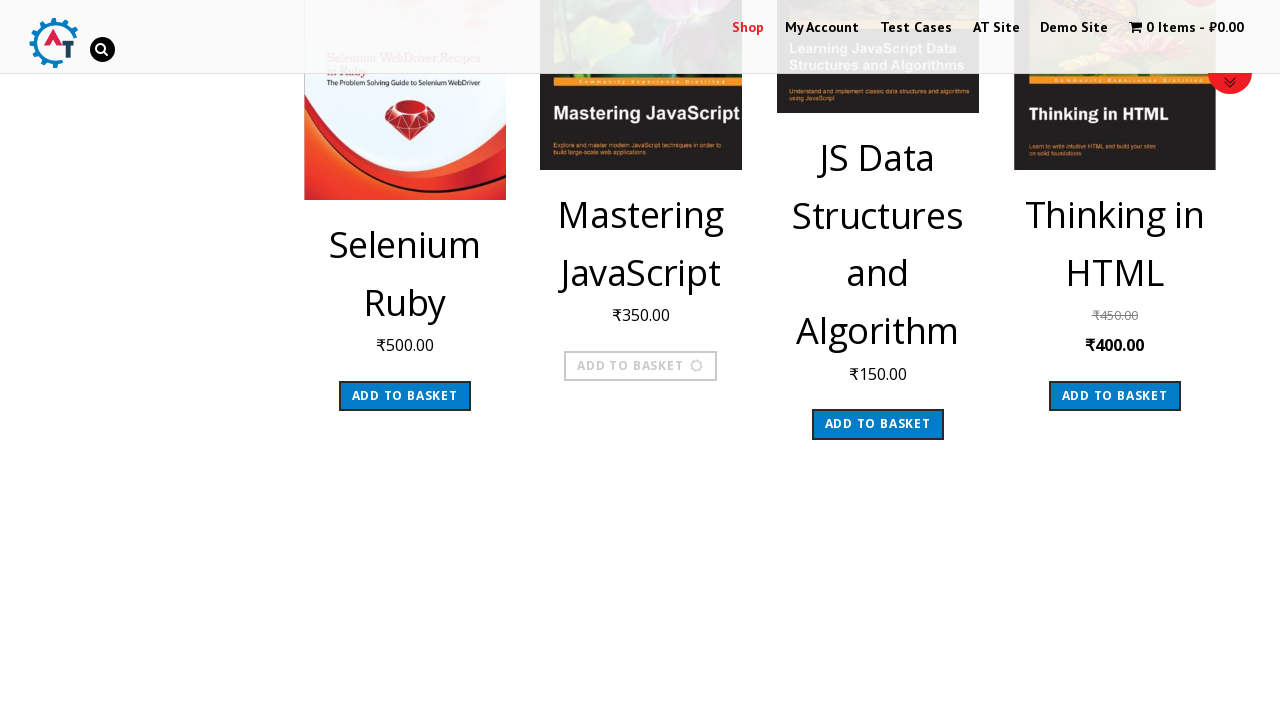

Waited 3 seconds for cart to update
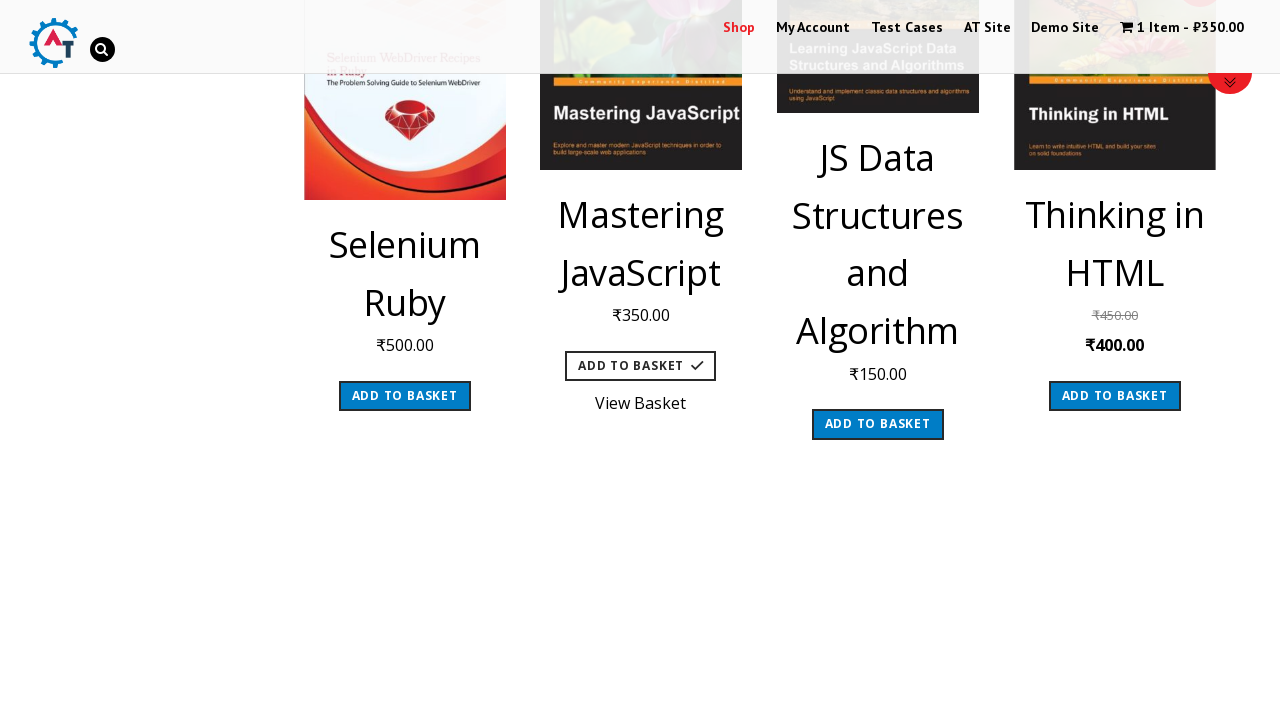

Clicked on cart icon to view cart details at (1182, 28) on .wpmenucart-contents
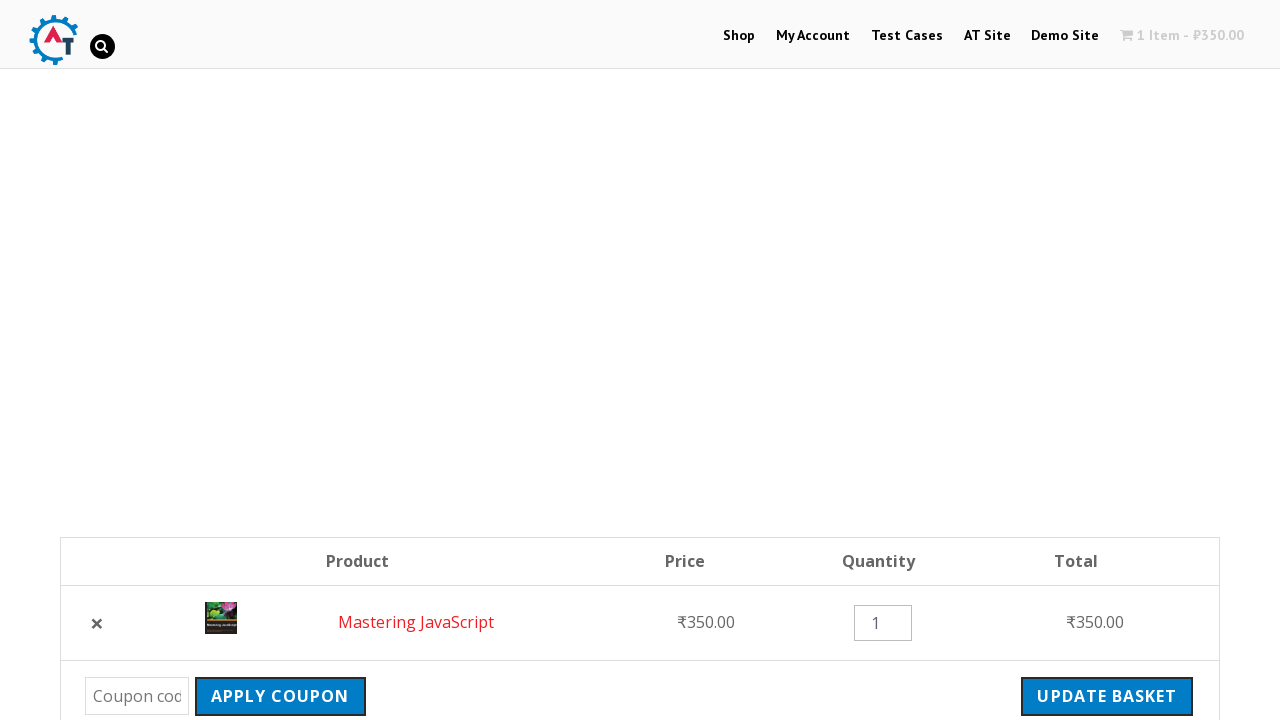

Verified cart subtotal is ₹350.00
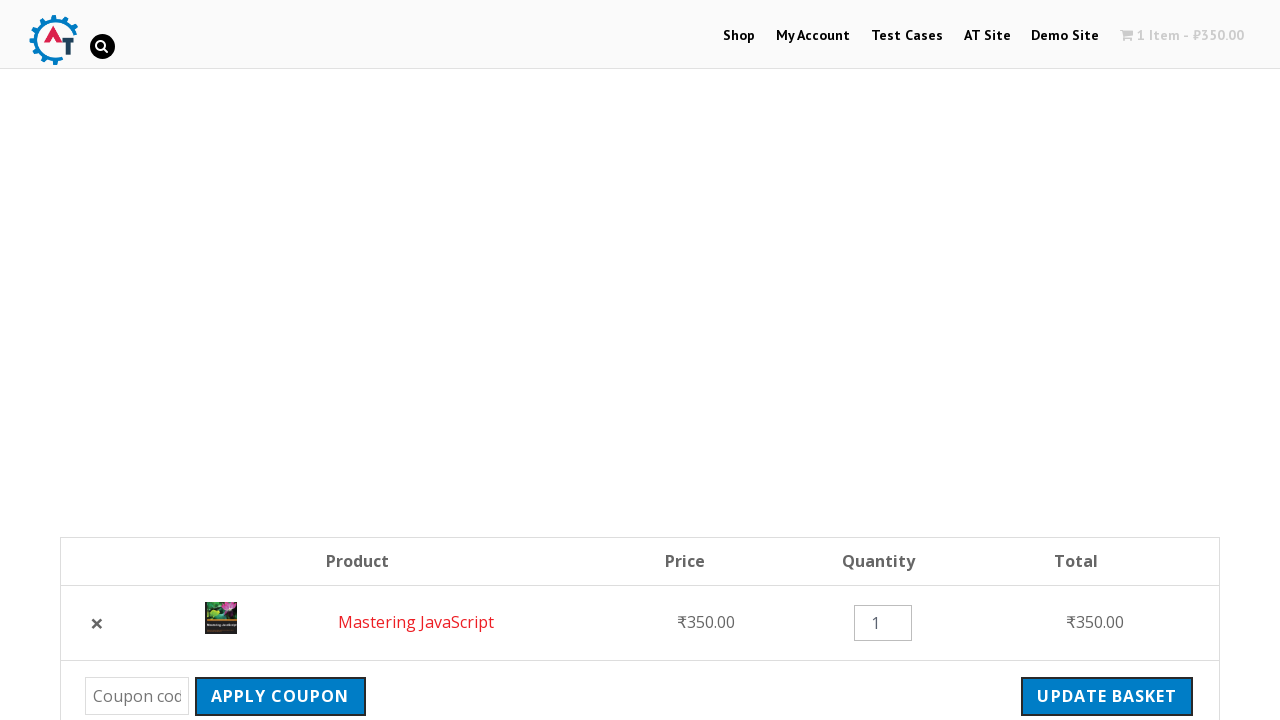

Verified order total is ₹357.00
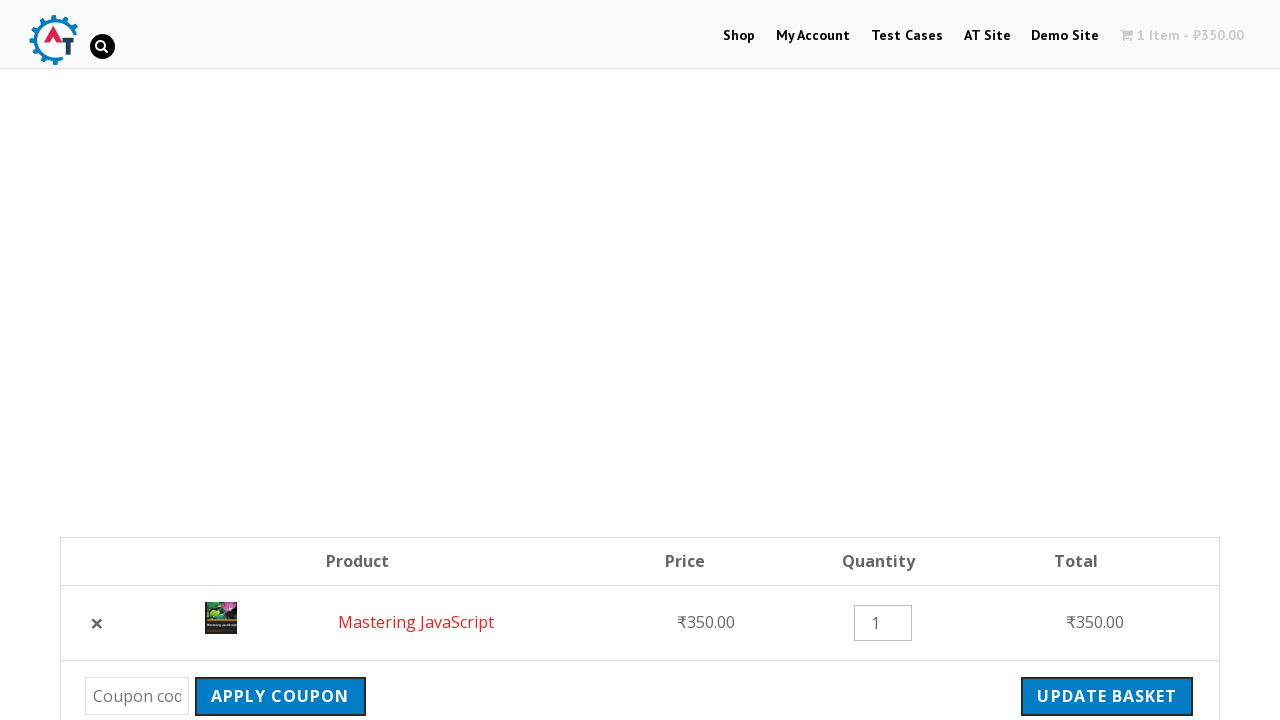

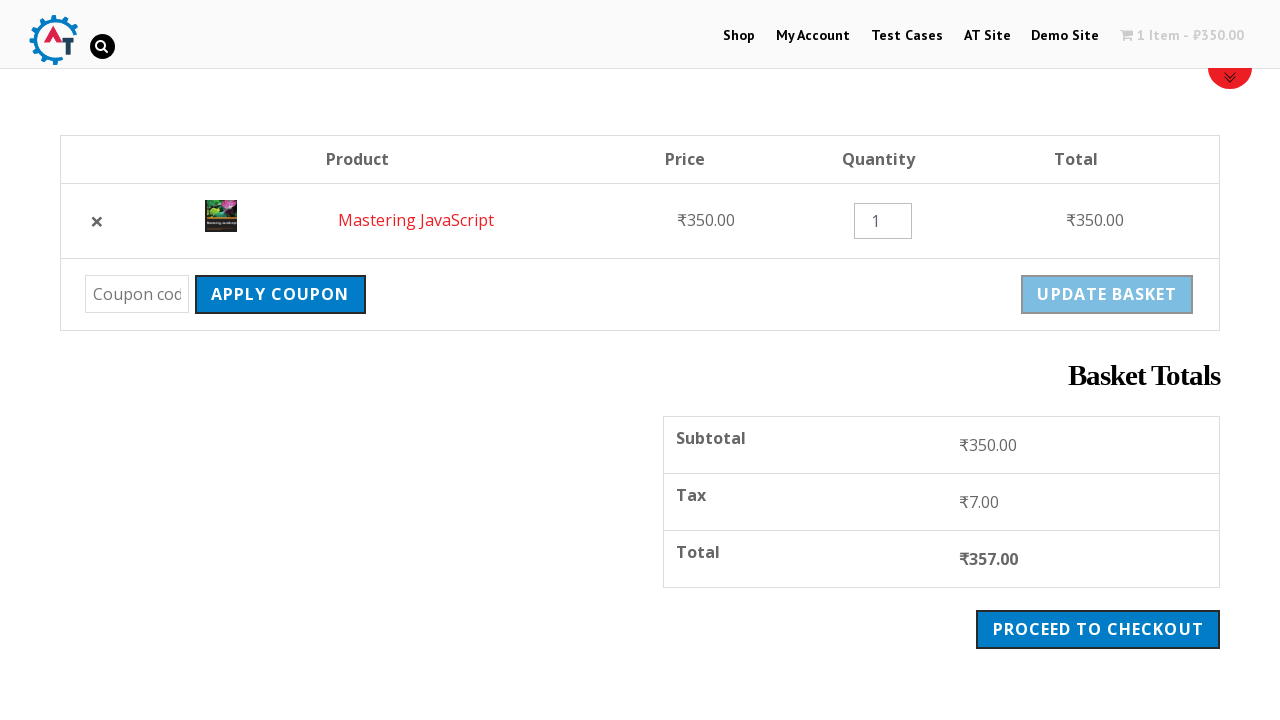